Navigates to the automation testing website, clicks on a navigation link, and verifies the page title

Starting URL: https://automationtesting.co.uk/

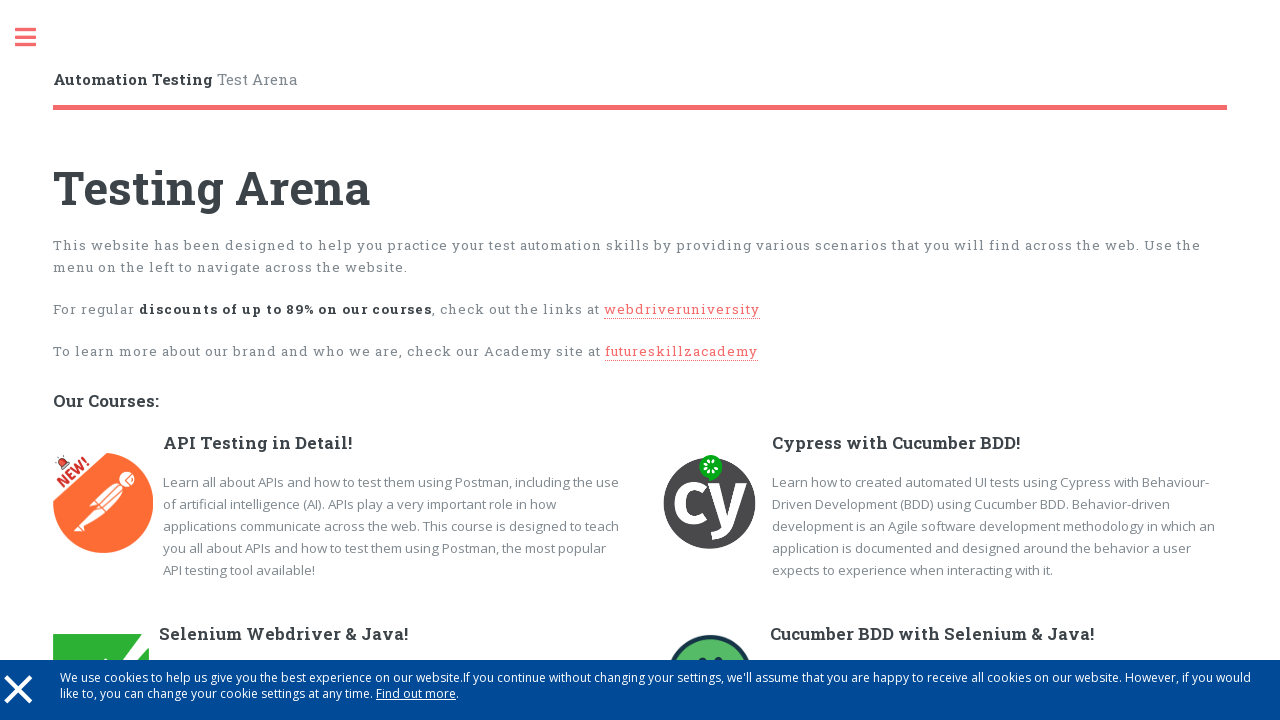

Navigated to https://automationtesting.co.uk/
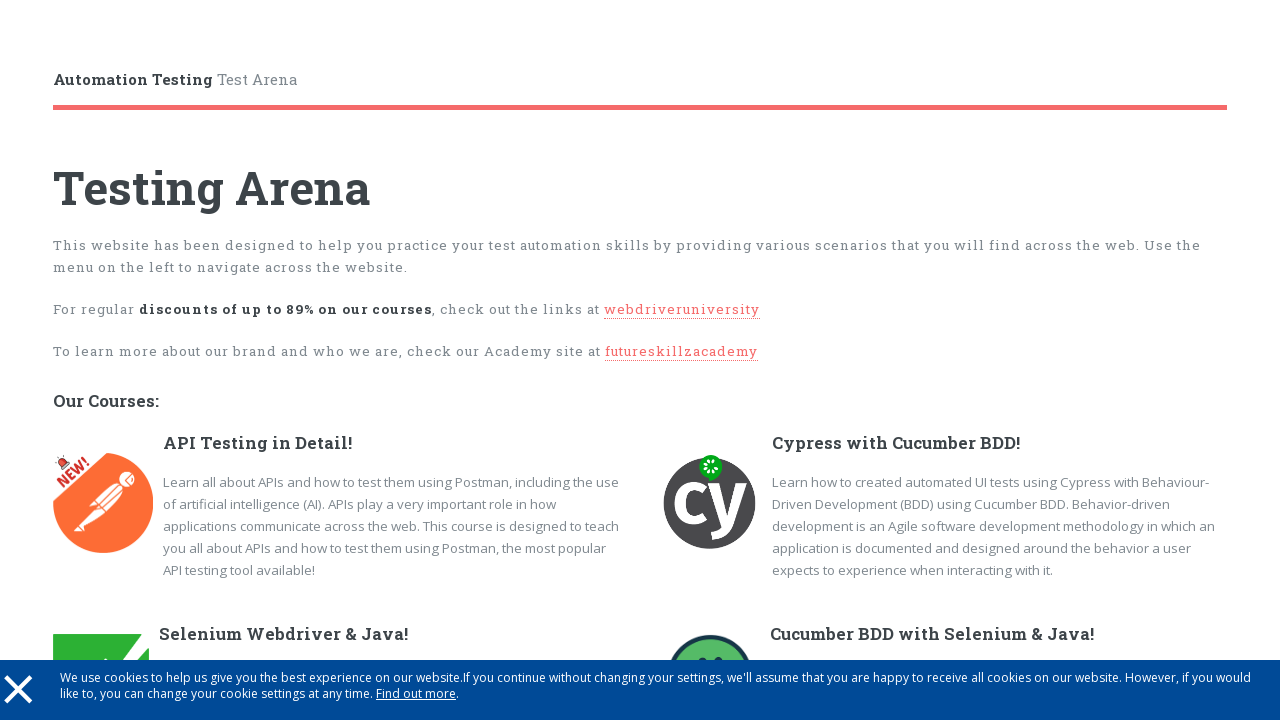

Clicked on navigation link at (18, 682) on xpath=/html/body/div[2]/div/div/a[2]/span
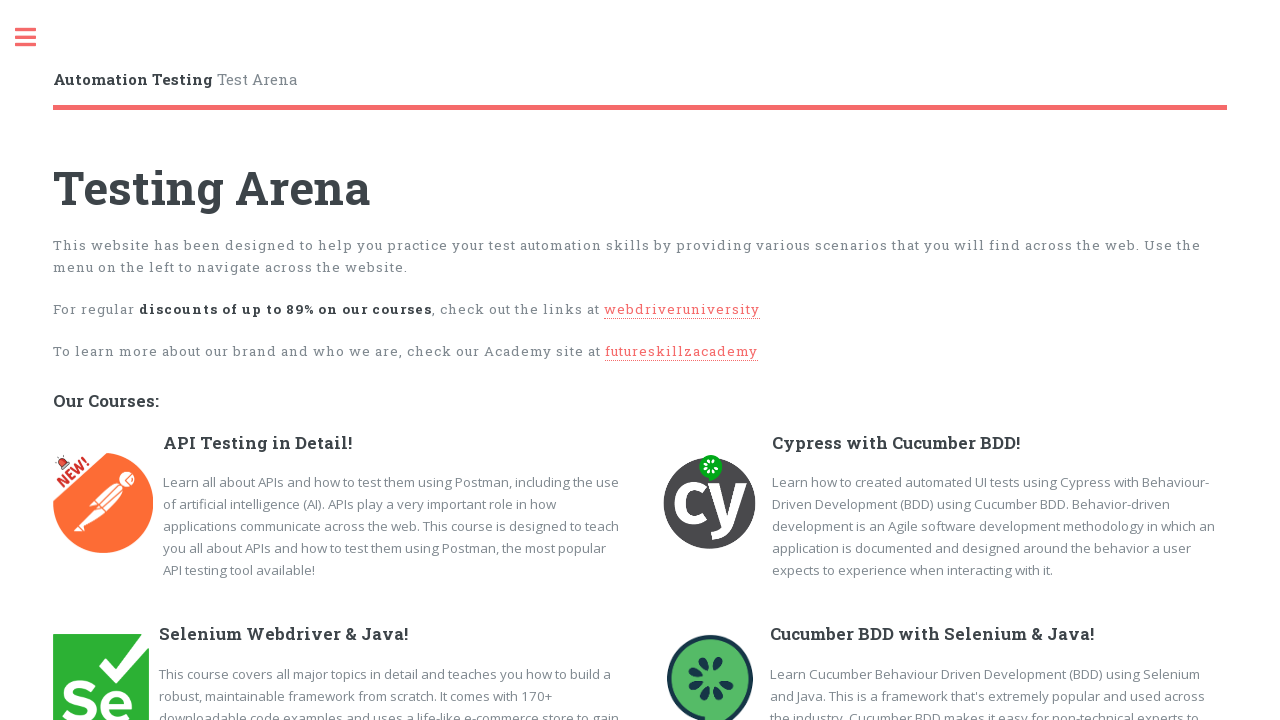

Waited for page to load (networkidle)
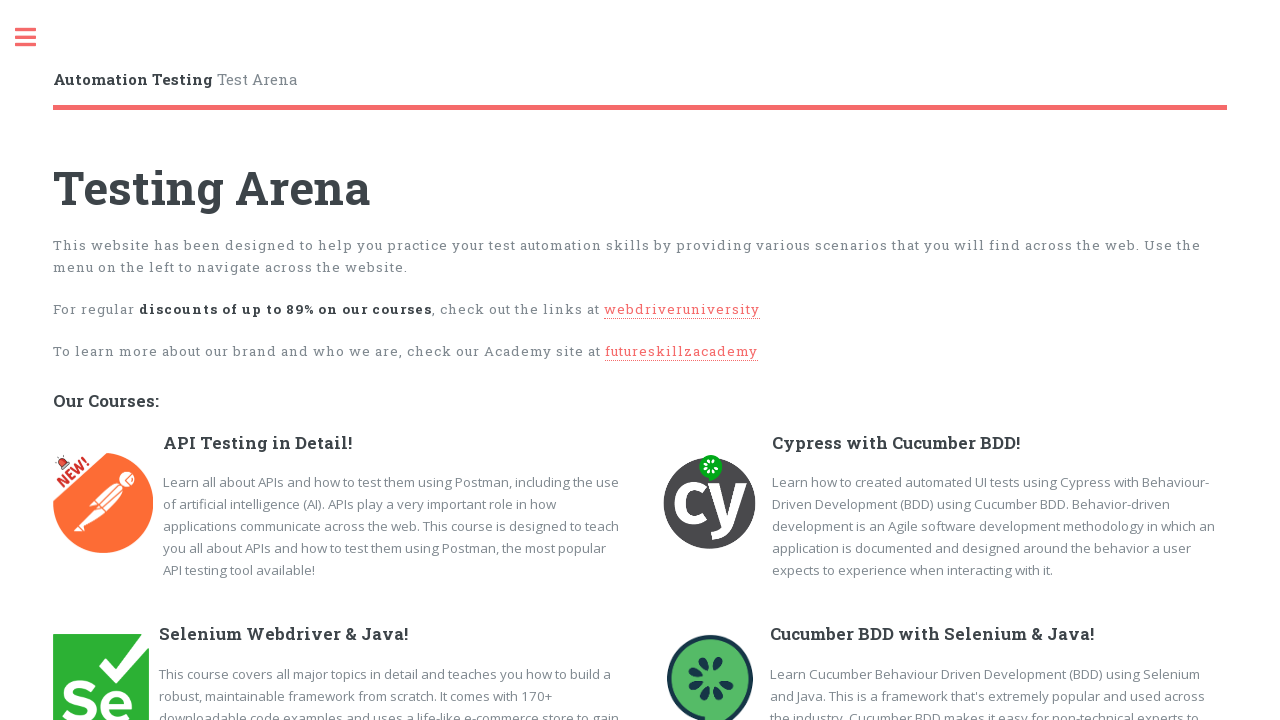

Verified page title is 'Homepage'
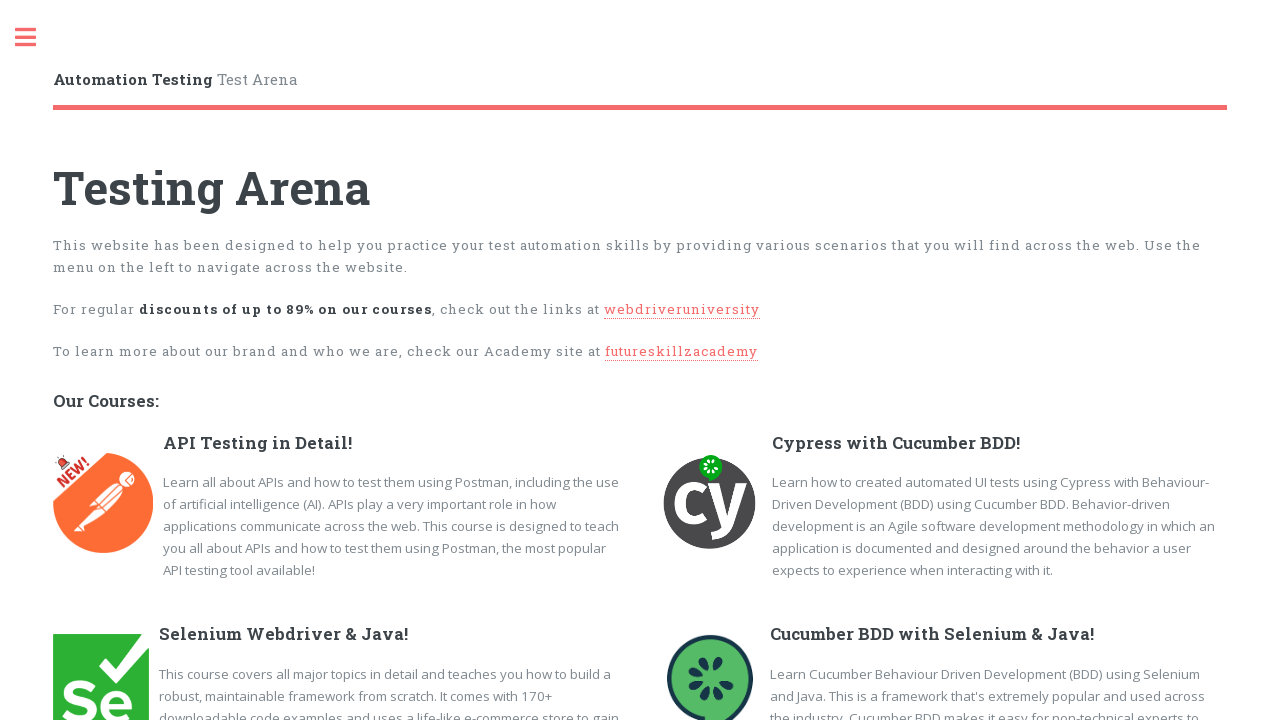

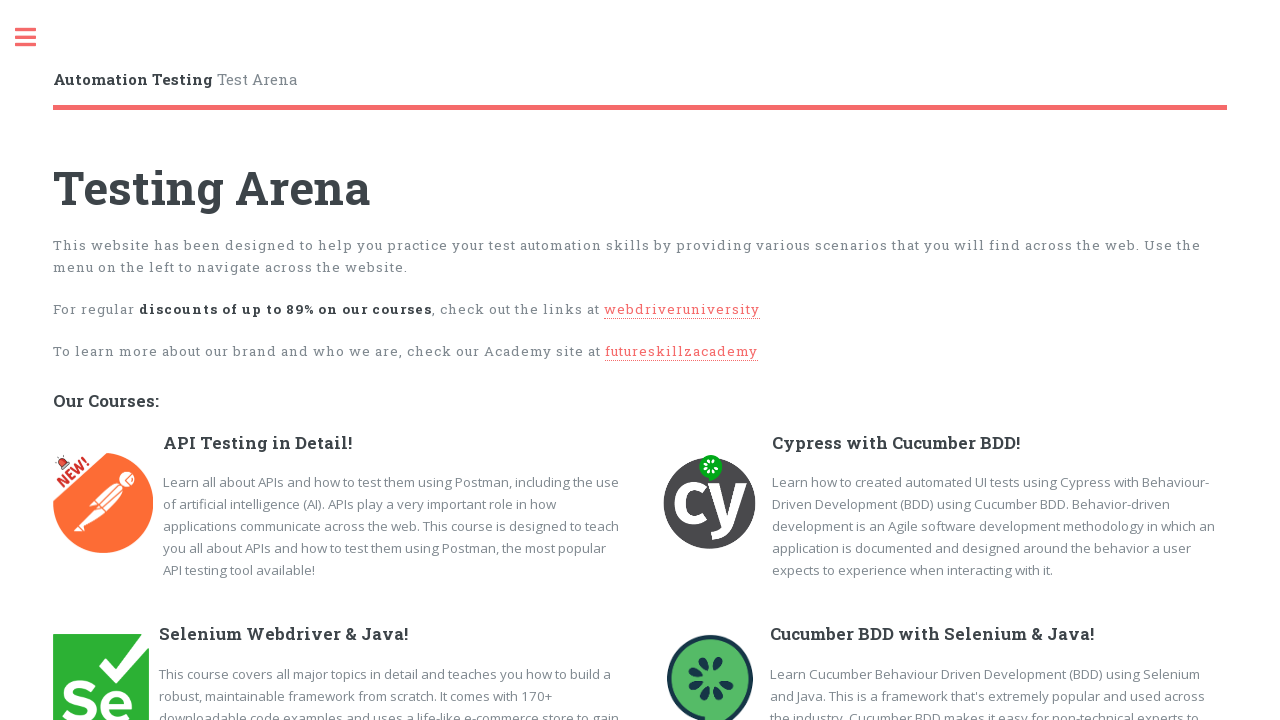